Navigates to a Udemy course page and a Guru99 Selenium tutorial page in separate browser windows

Starting URL: https://www.udemy.com/course/selenium-automation-testing-for-beginners/

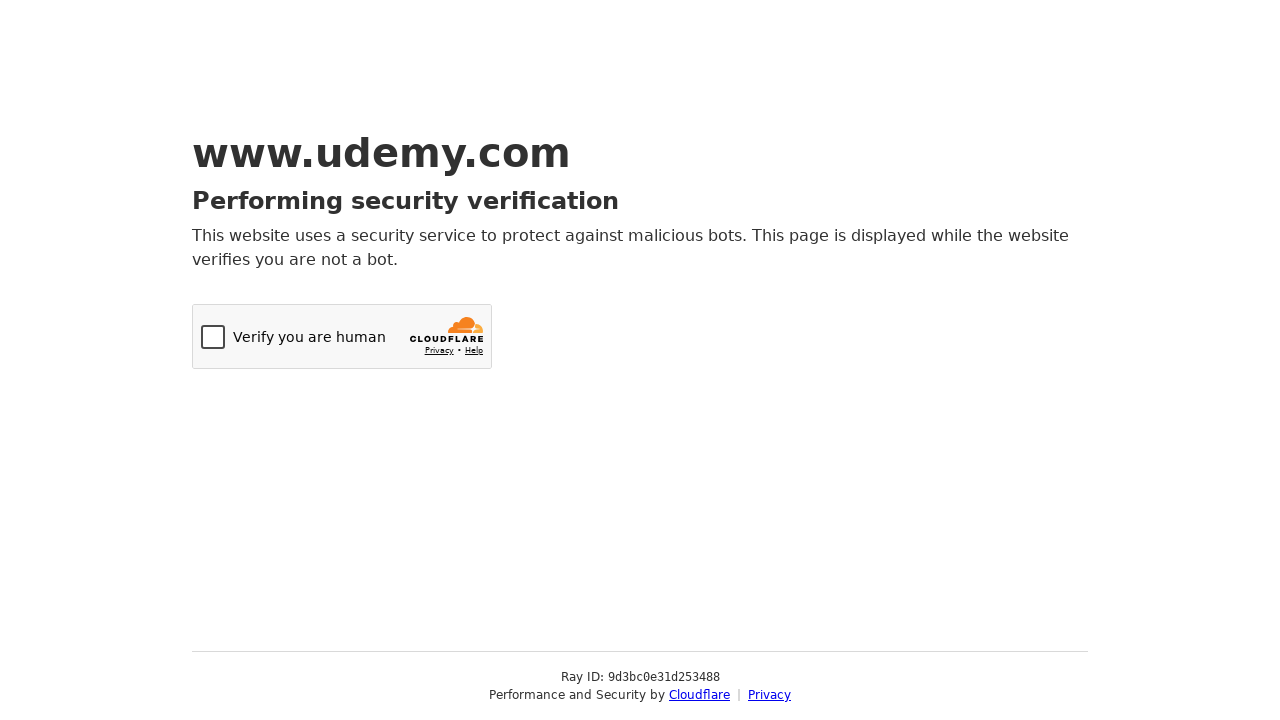

Navigated to Guru99 Selenium tutorial page
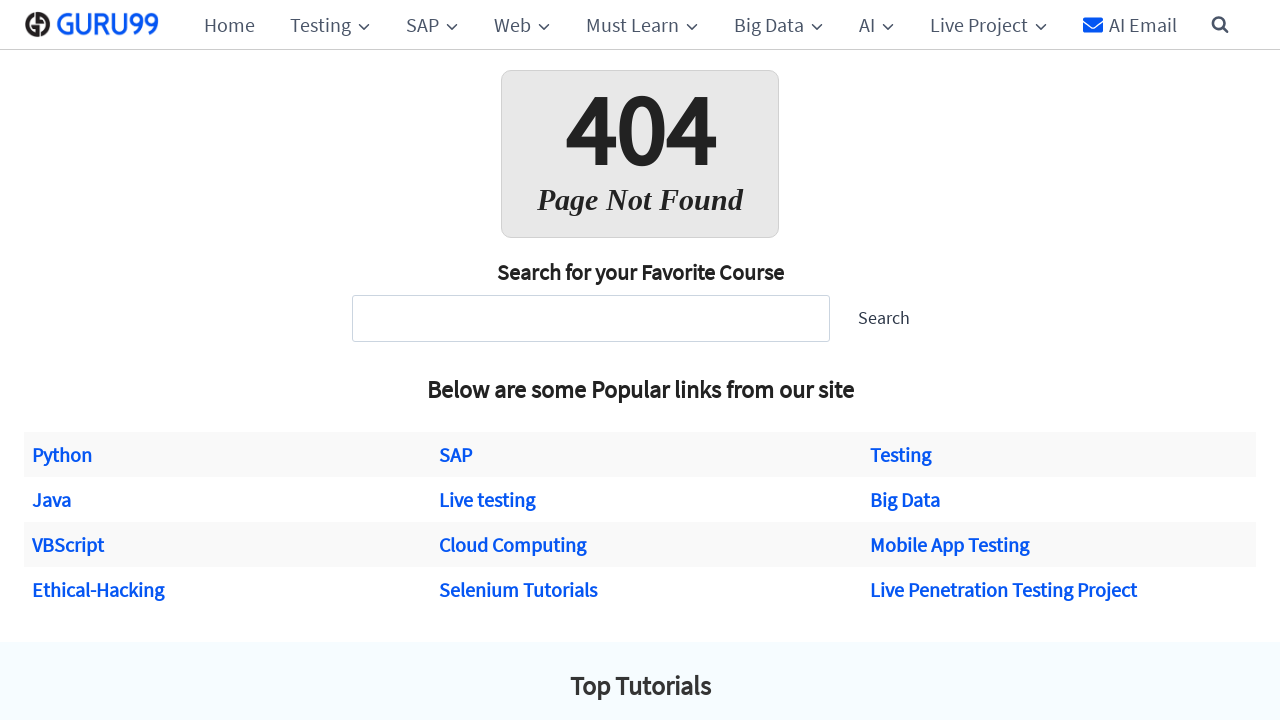

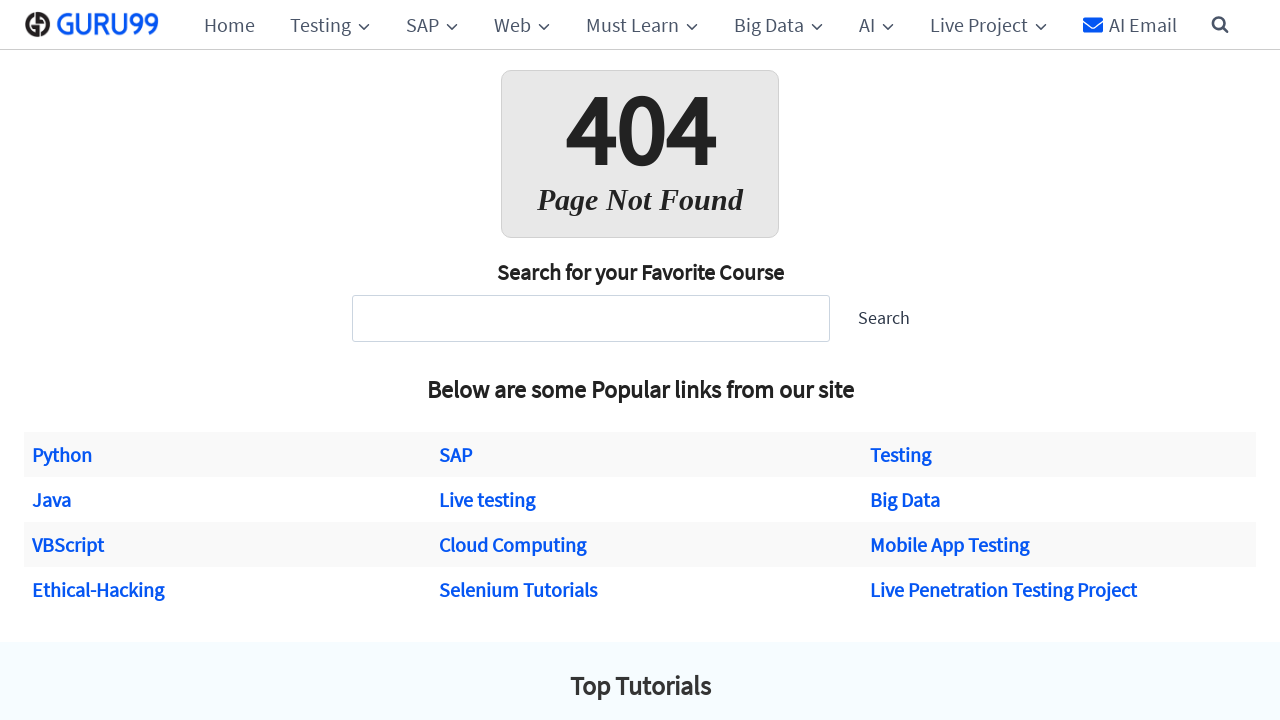